Navigates to FreeCRM homepage and clicks on the "Forgot Password?" link

Starting URL: https://classic.freecrm.com/index.html

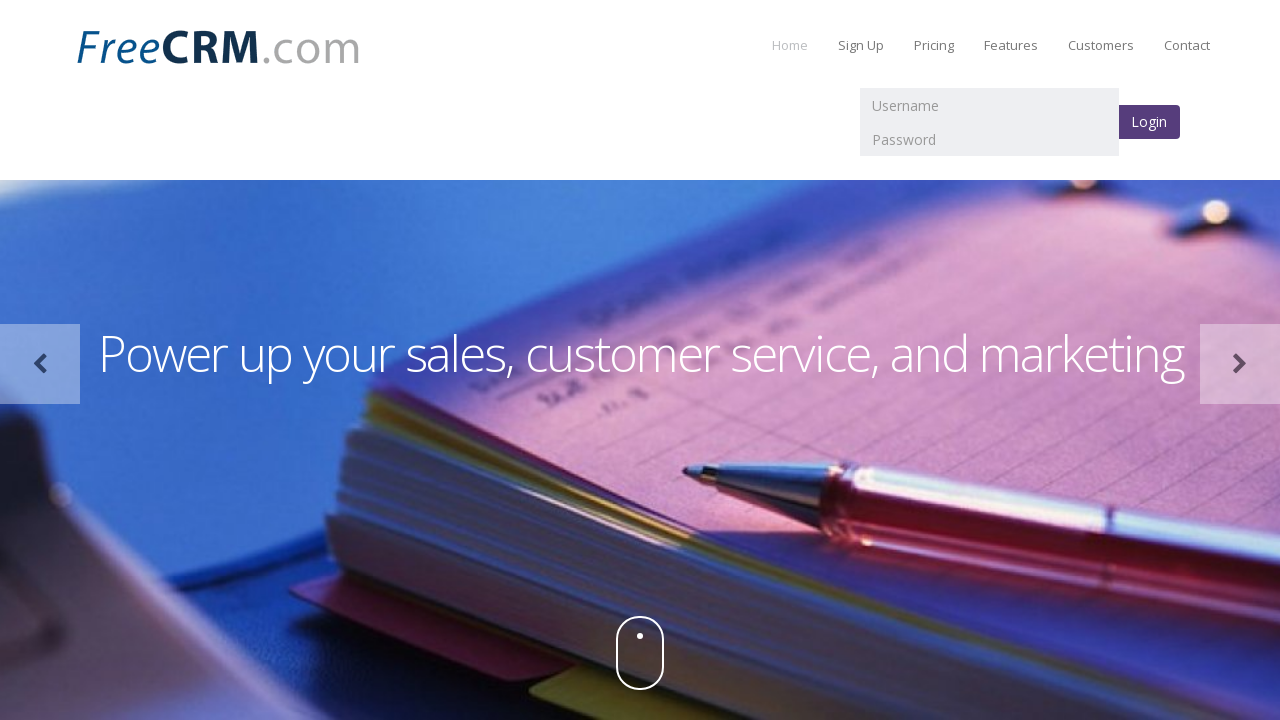

Navigated to FreeCRM homepage
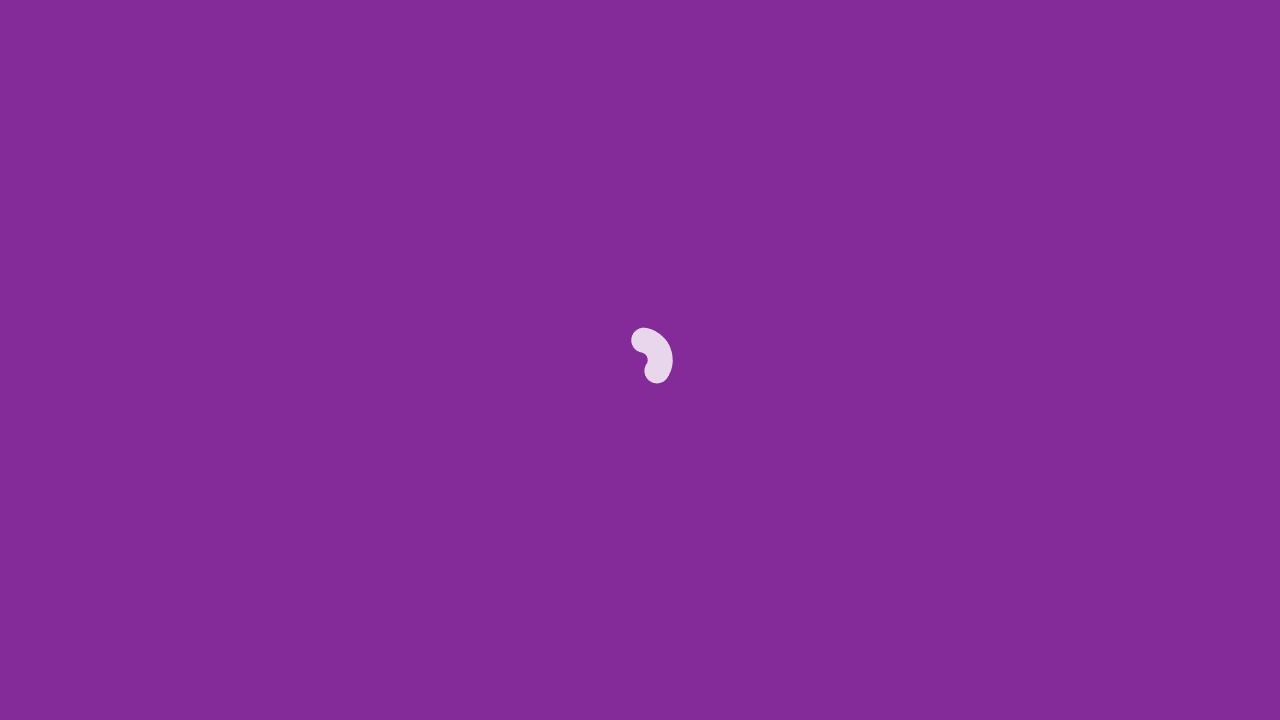

Waited for 'Forgot Password?' link to become visible
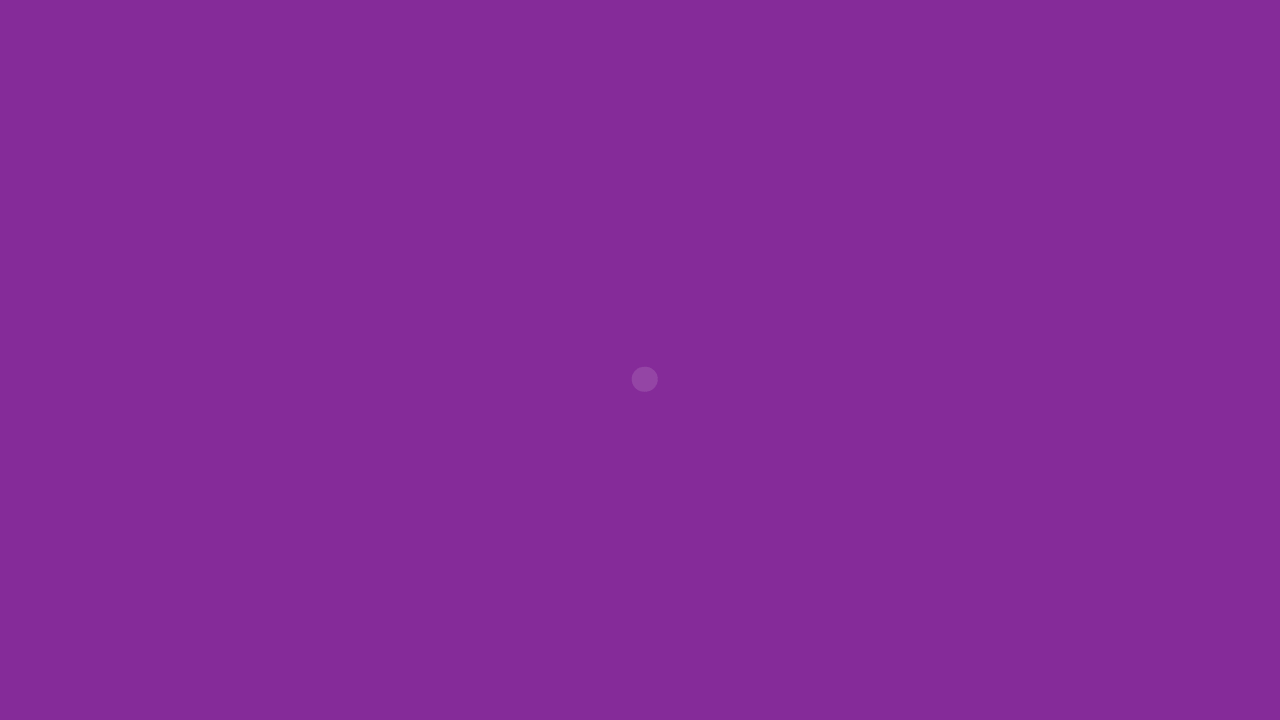

Clicked the 'Forgot Password?' link at (124, 711) on a:has-text('Forgot Password?')
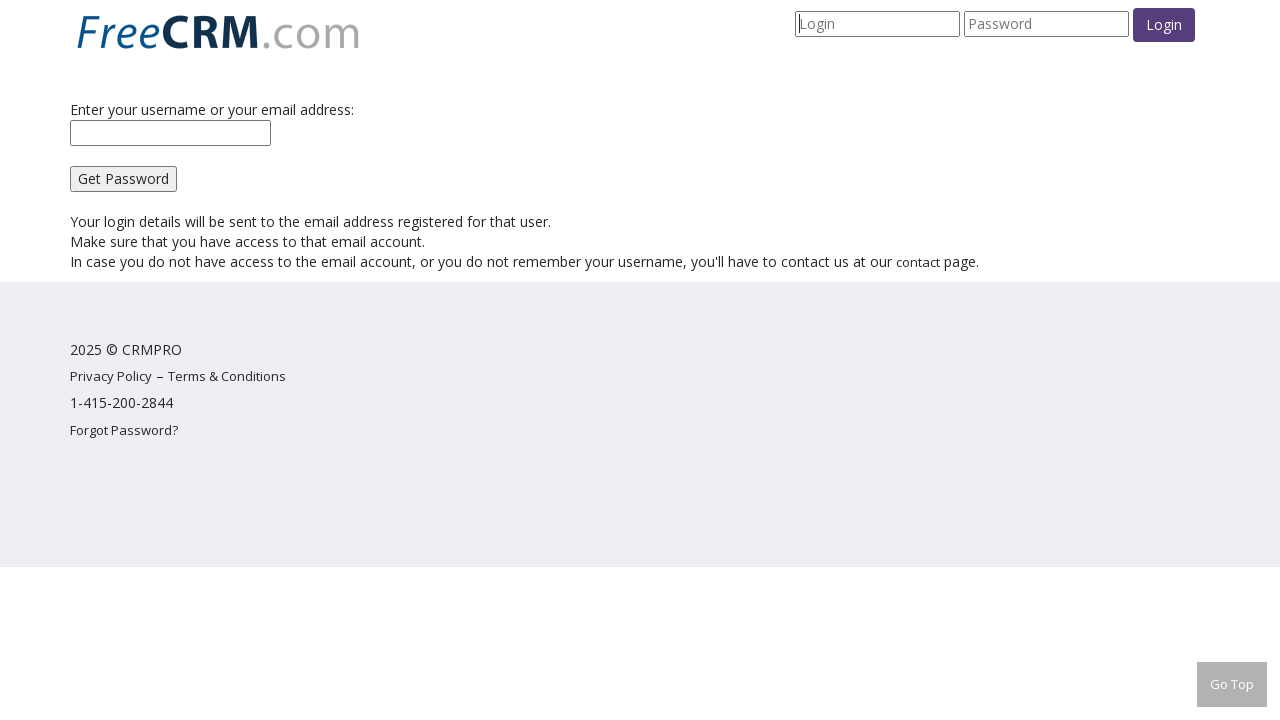

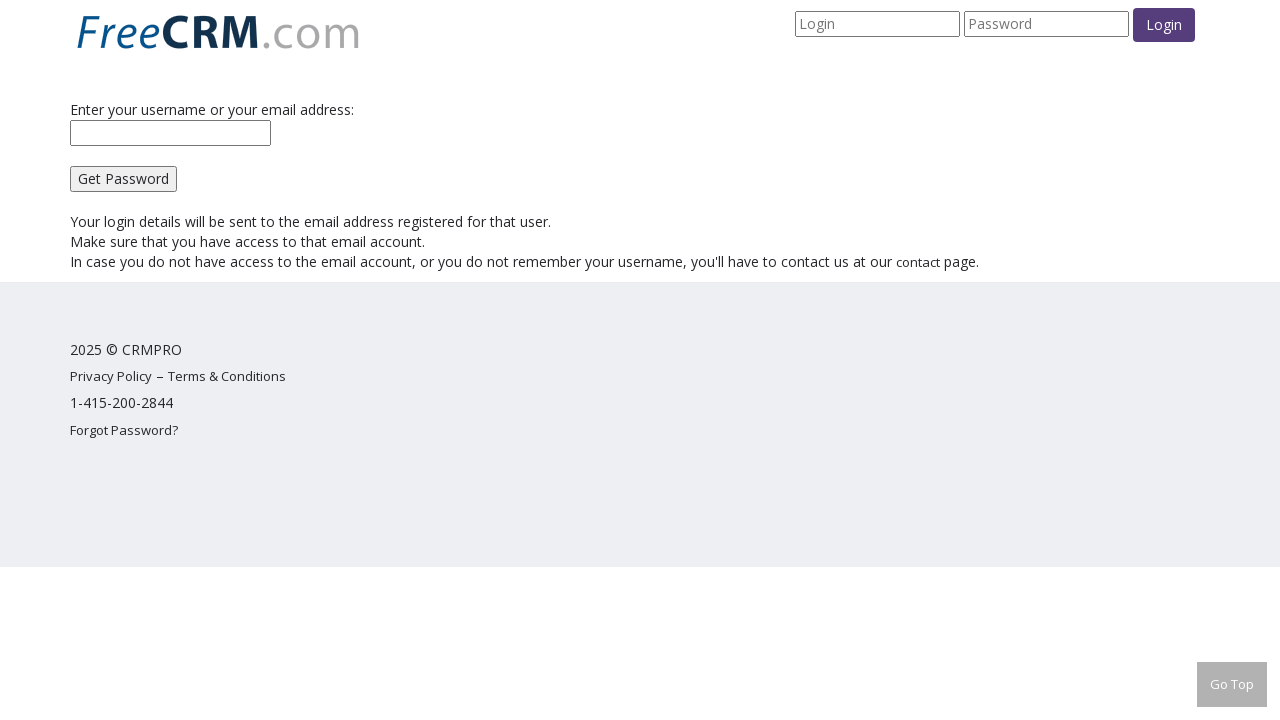